Navigates to a dynamic content page and waits for the heading element to be loaded, verifying the page renders correctly.

Starting URL: https://the-internet.herokuapp.com/dynamic_content

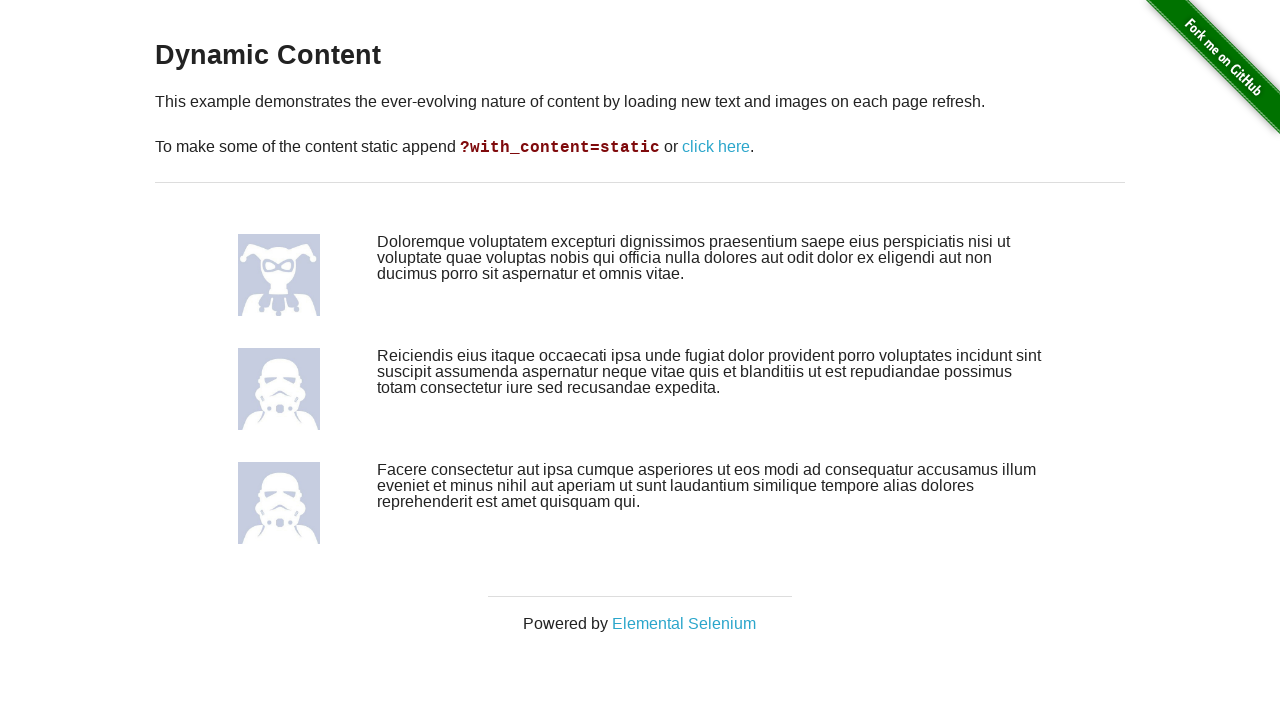

Navigated to dynamic content page
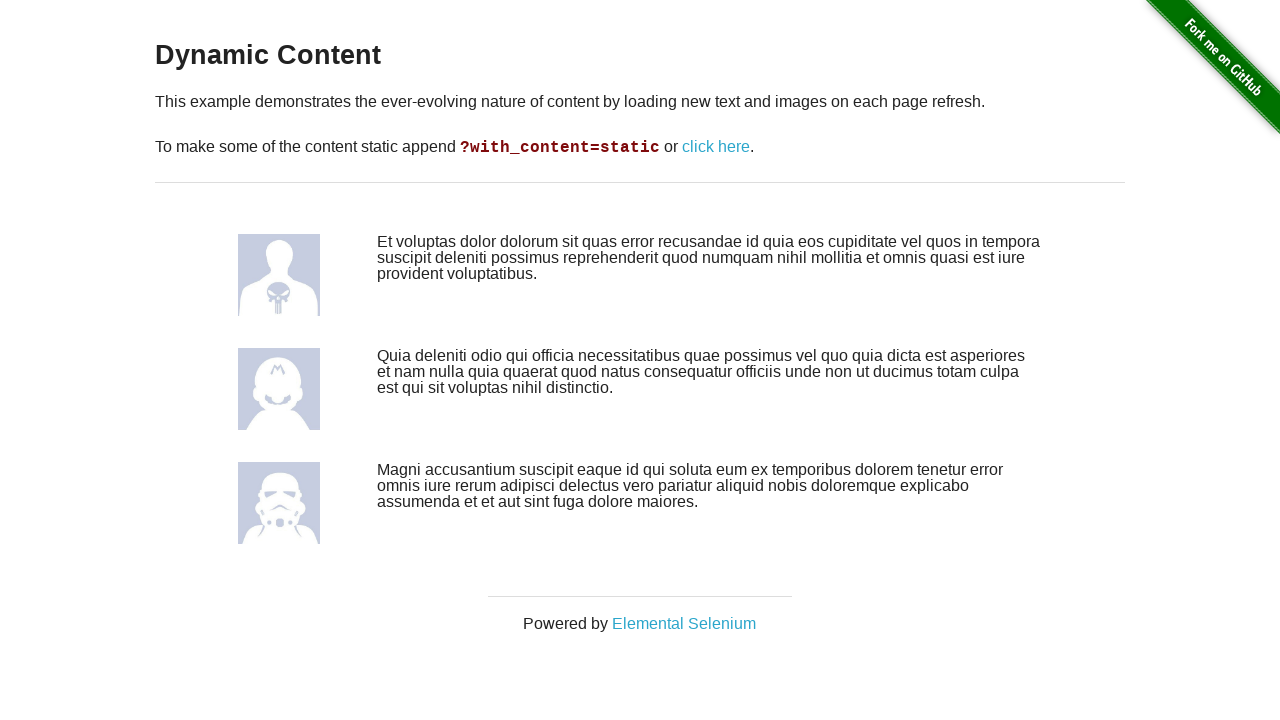

Heading element (h3) loaded and attached to DOM
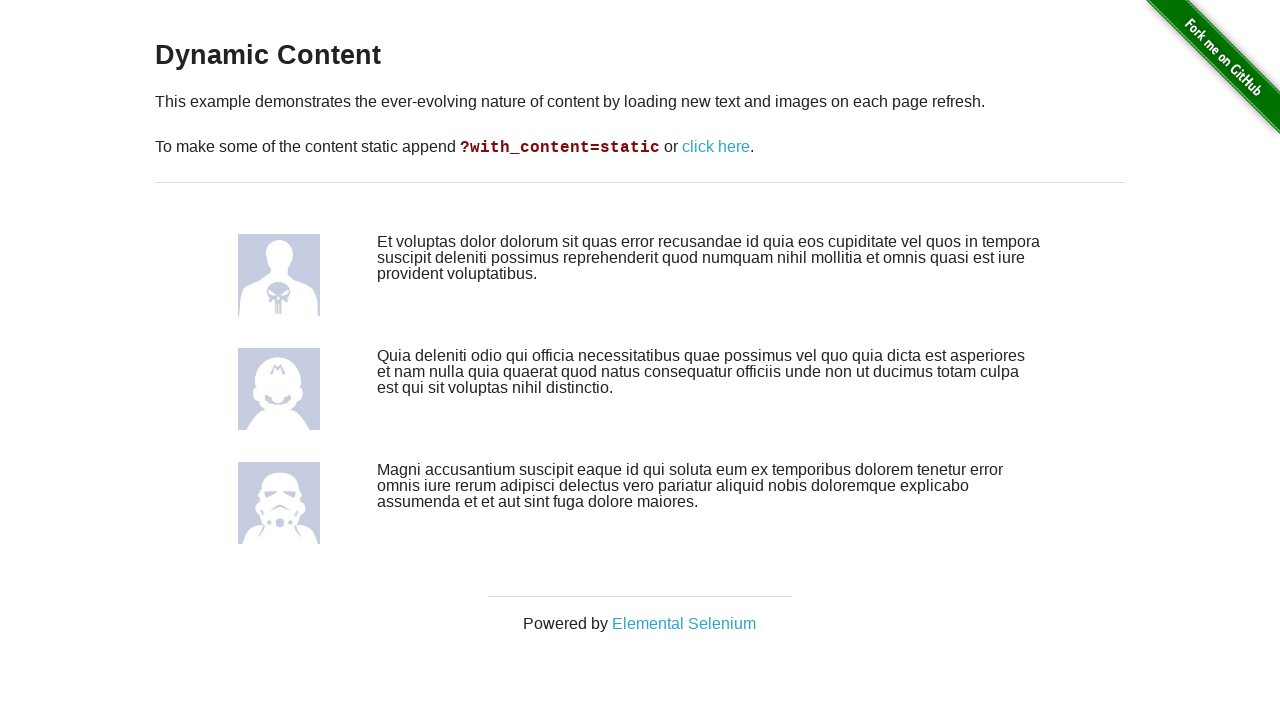

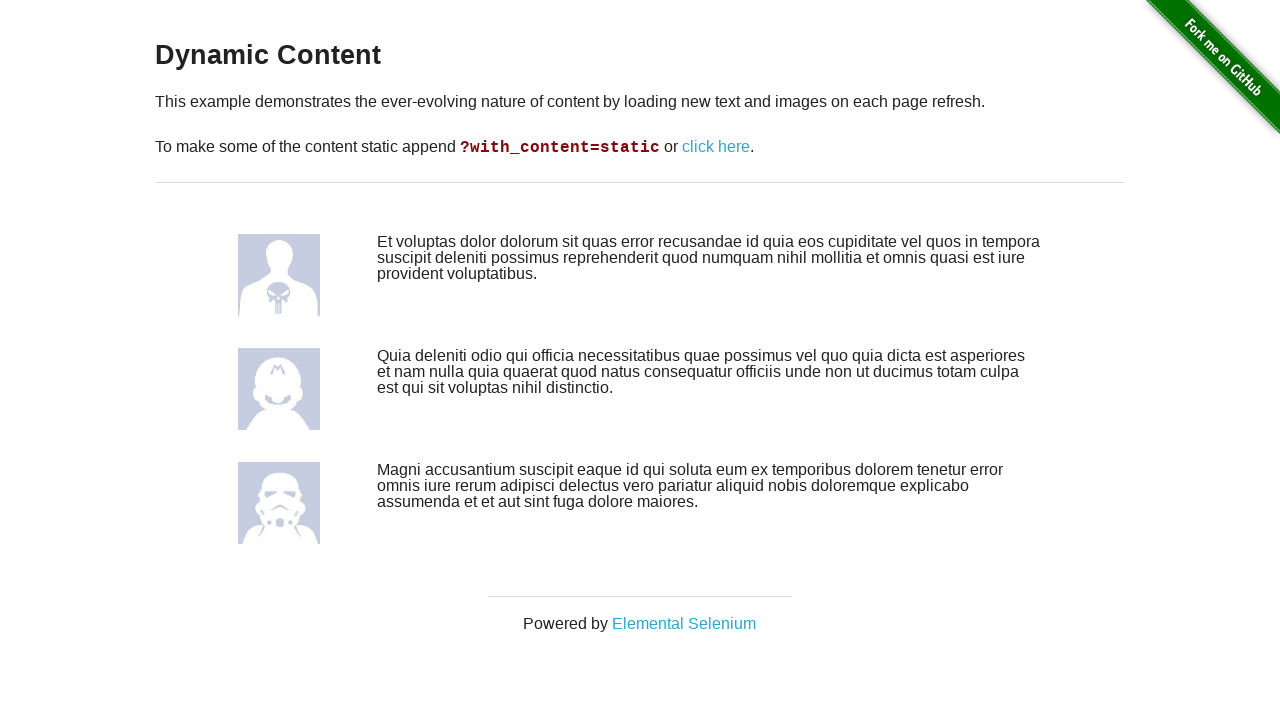